Tests that clicking the Due column header twice sorts the table data in descending order by verifying the due amounts are in reverse sorted order

Starting URL: http://the-internet.herokuapp.com/tables

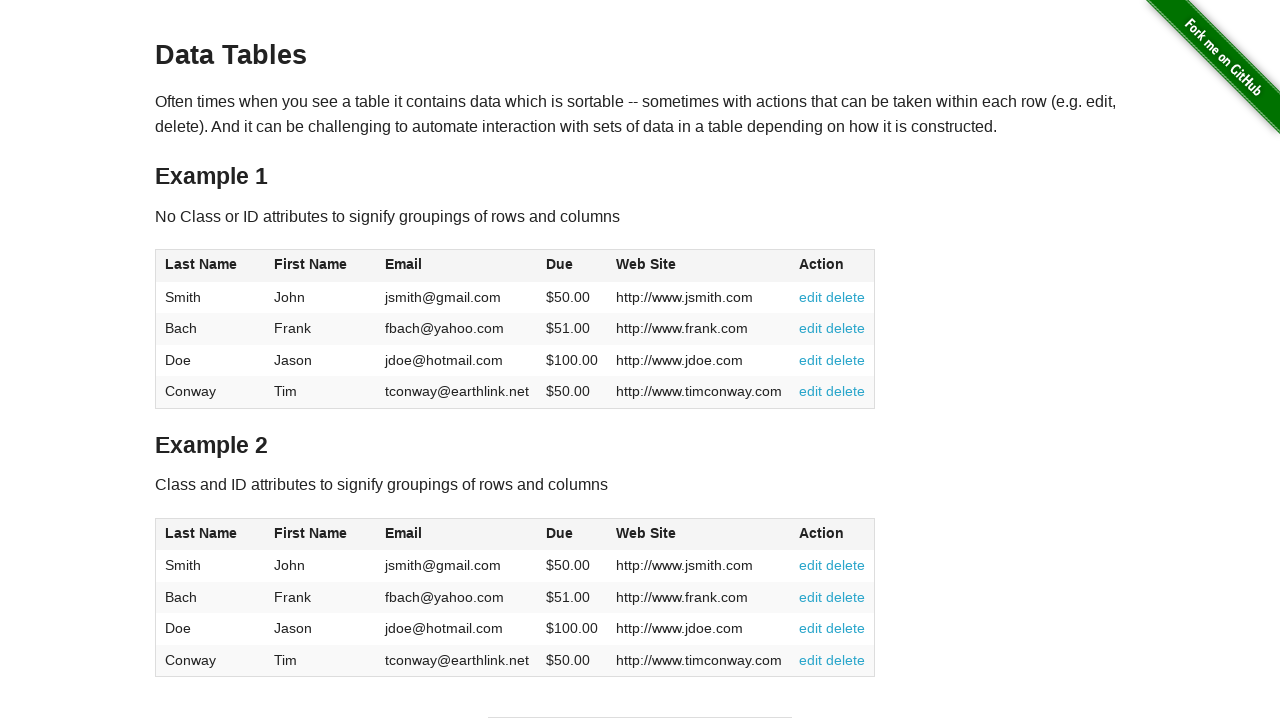

Clicked Due column header (first click) at (572, 266) on #table1 thead tr th:nth-of-type(4)
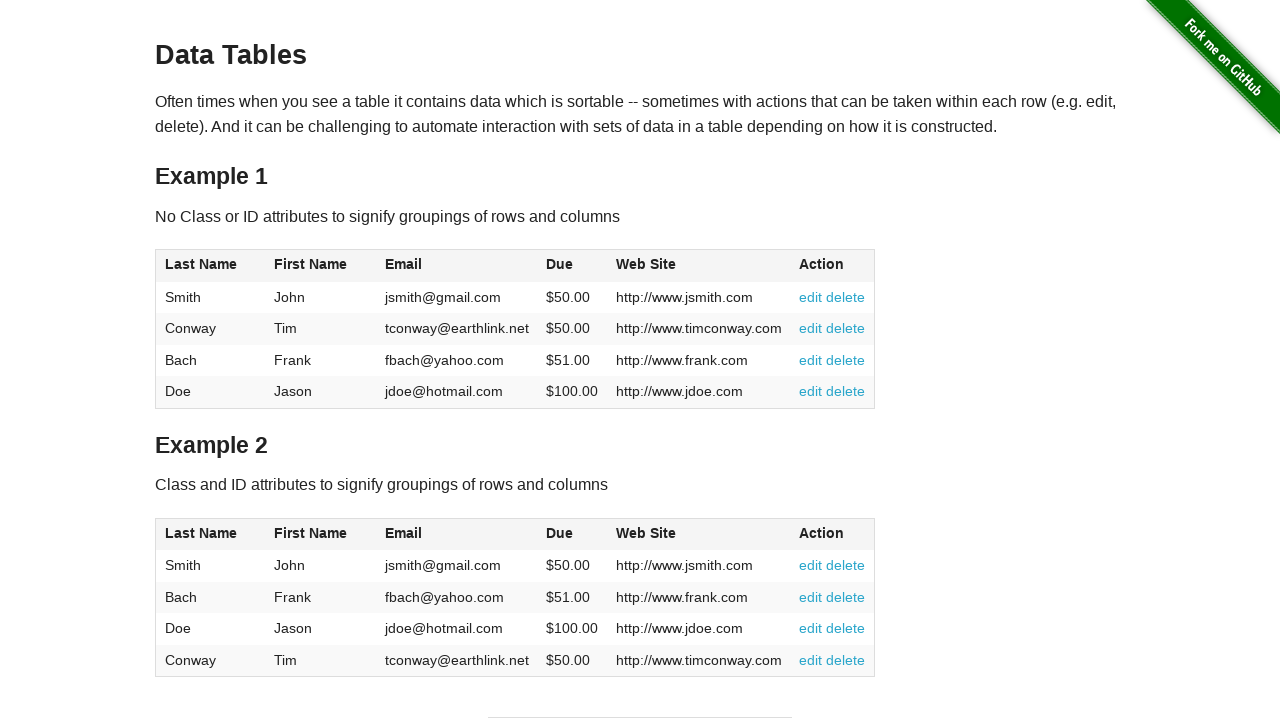

Clicked Due column header (second click to sort descending) at (572, 266) on #table1 thead tr th:nth-of-type(4)
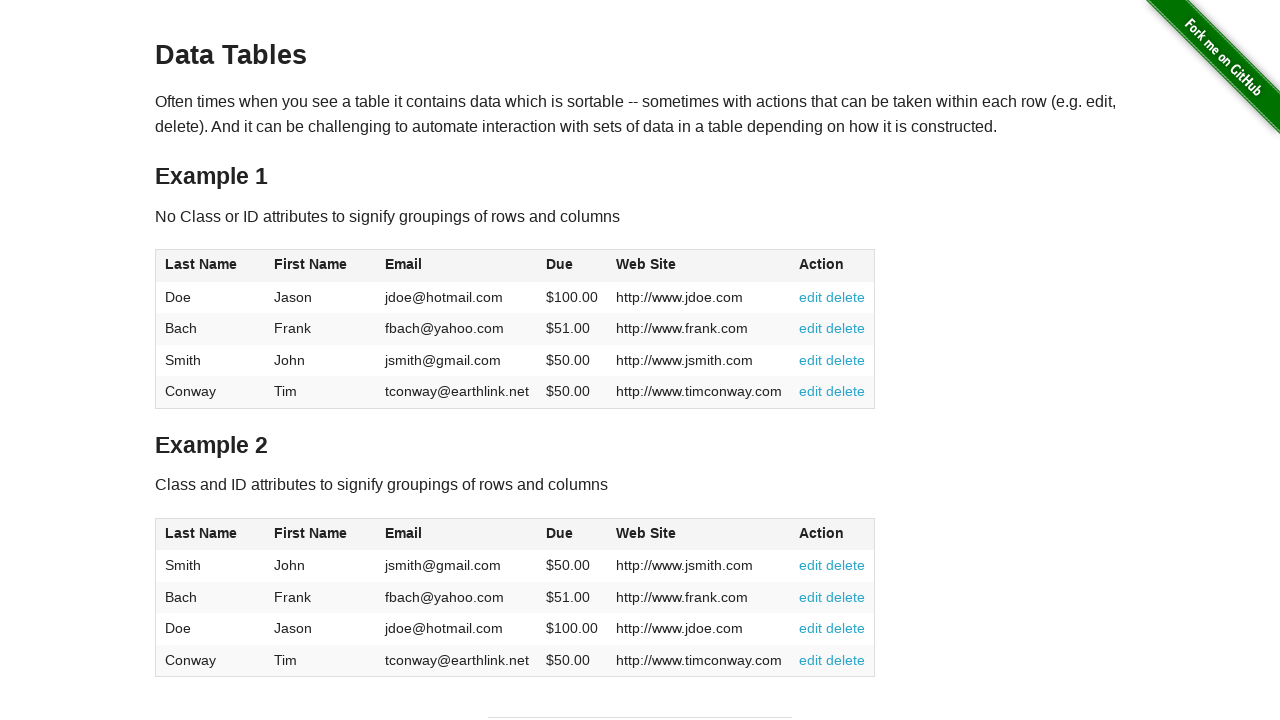

Table Due column cells loaded
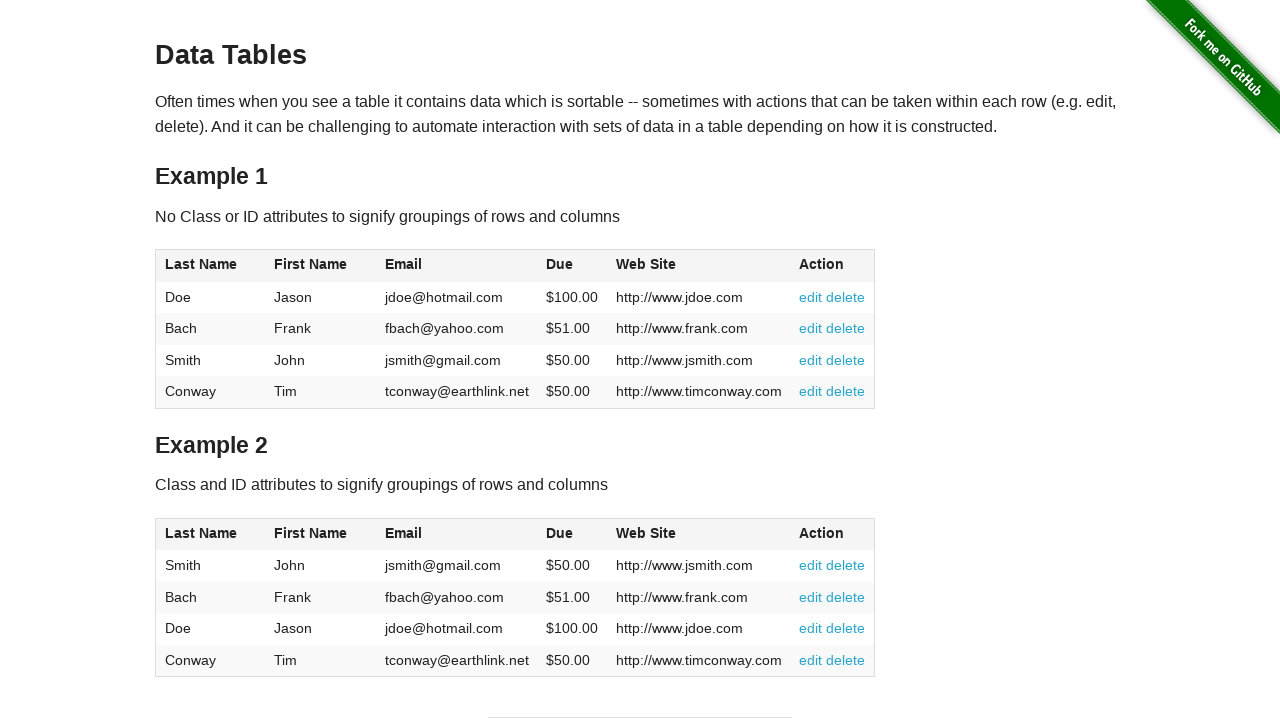

Retrieved all Due amount cells from table
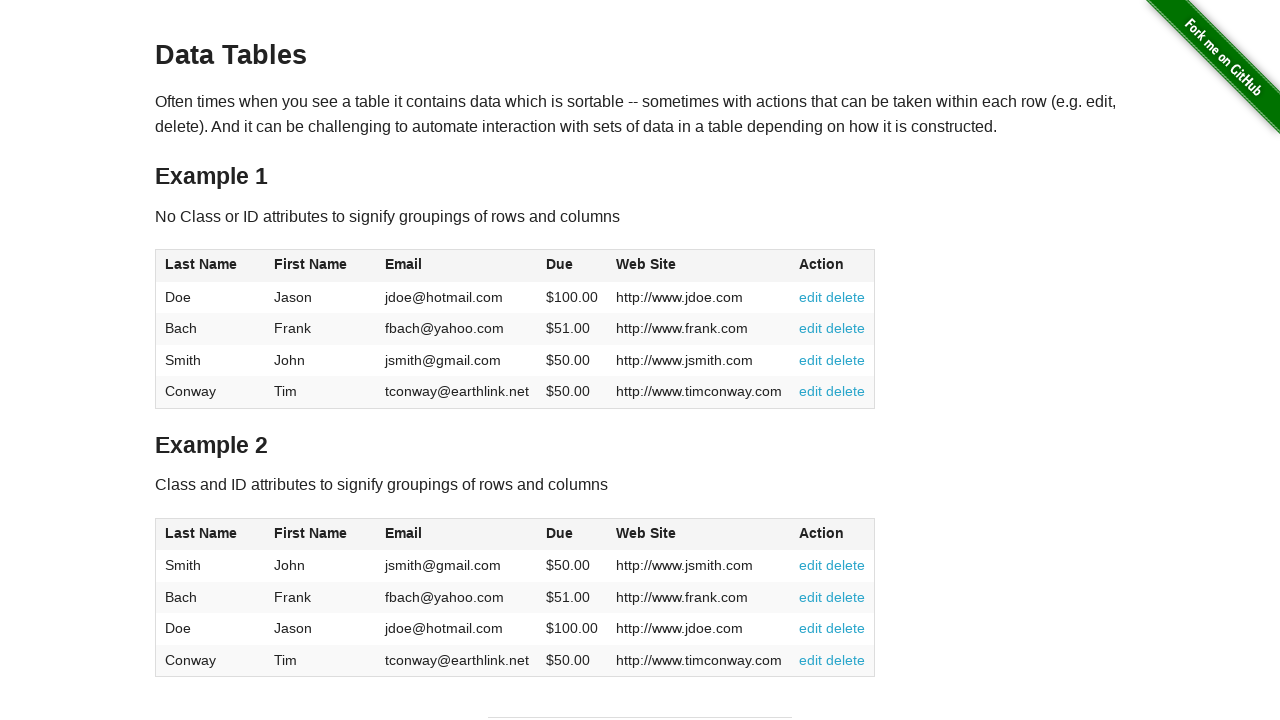

Extracted due amounts from table: [100.0, 51.0, 50.0, 50.0]
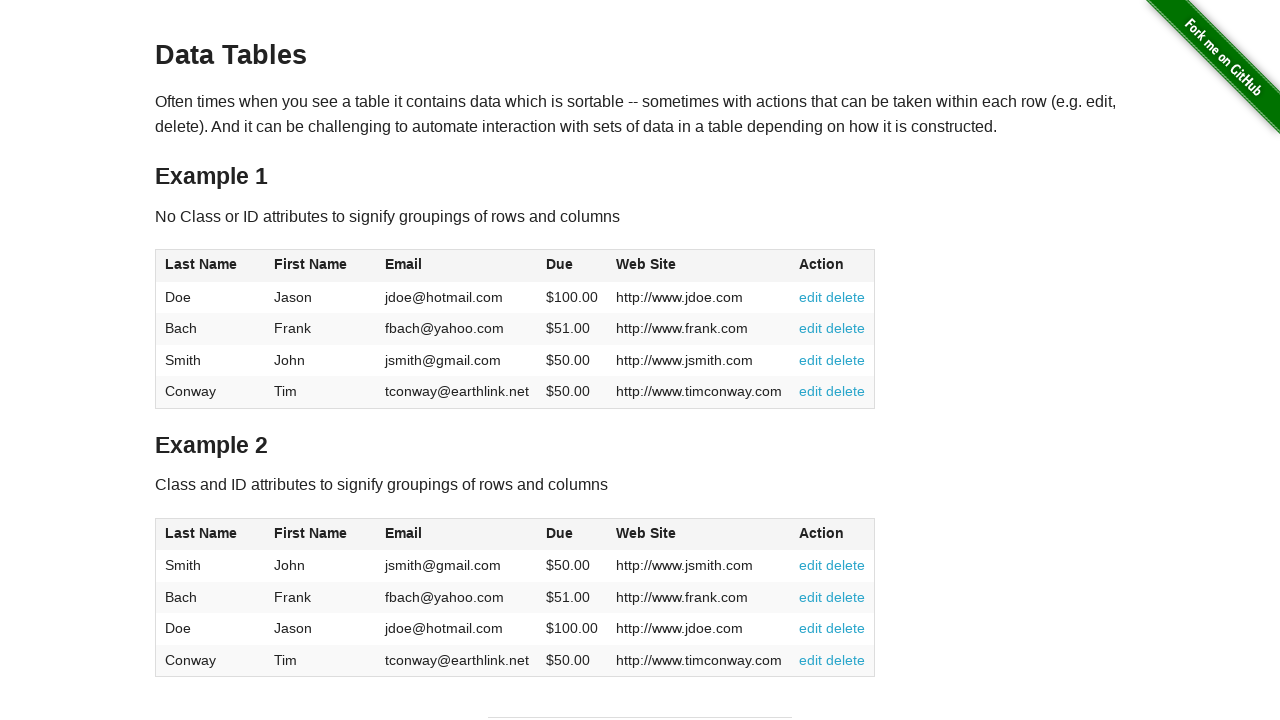

Verified due amounts are sorted in descending order
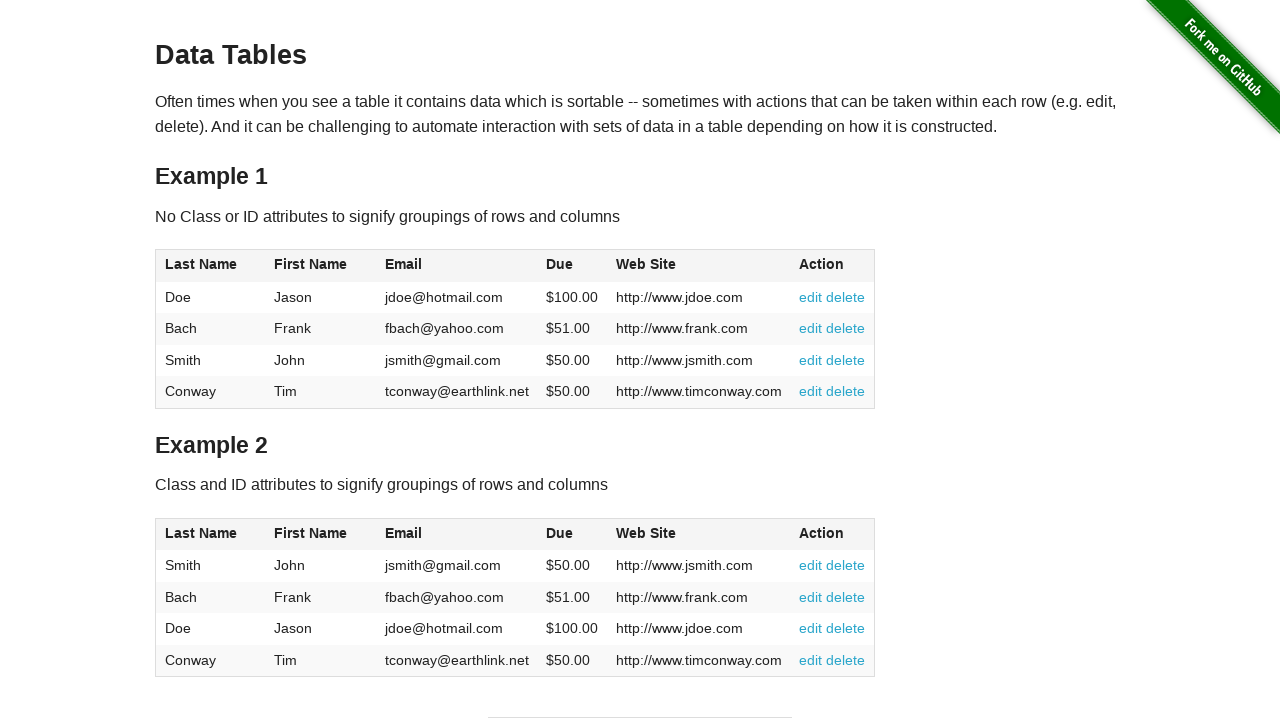

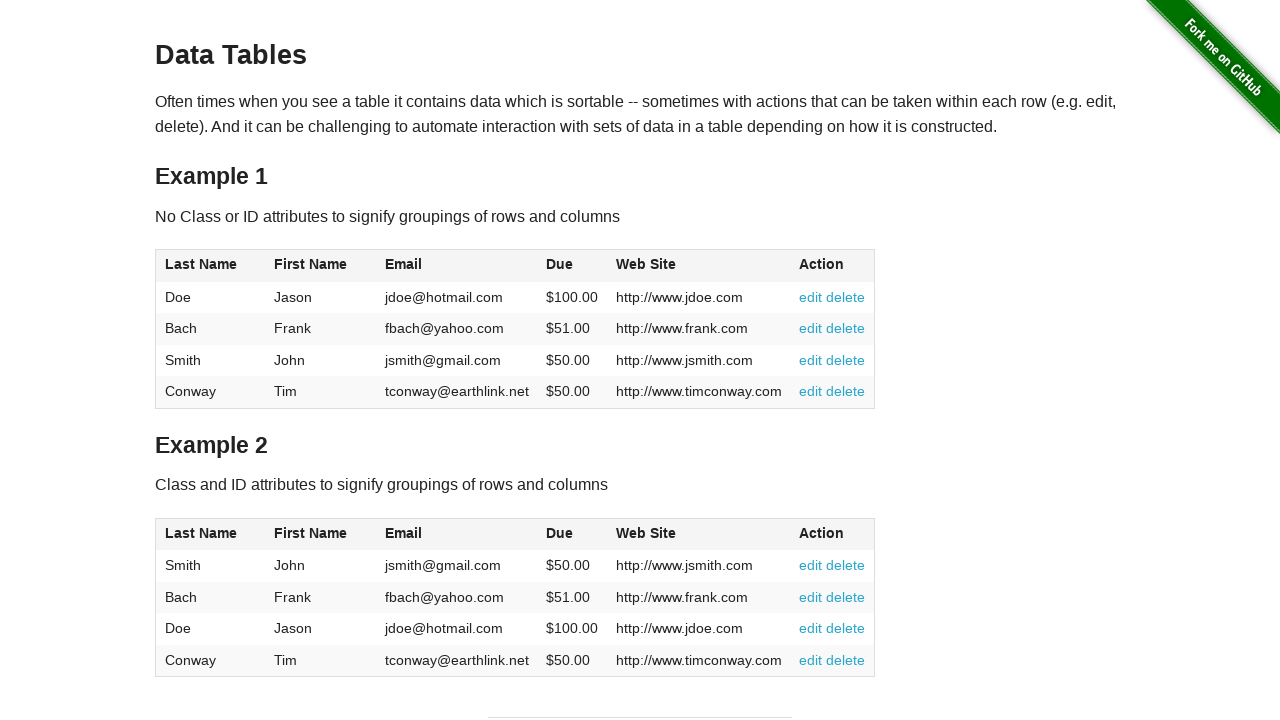